Tests right-click context menu functionality by performing a right-click action on a specific element

Starting URL: https://swisnl.github.io/jQuery-contextMenu/demo.html

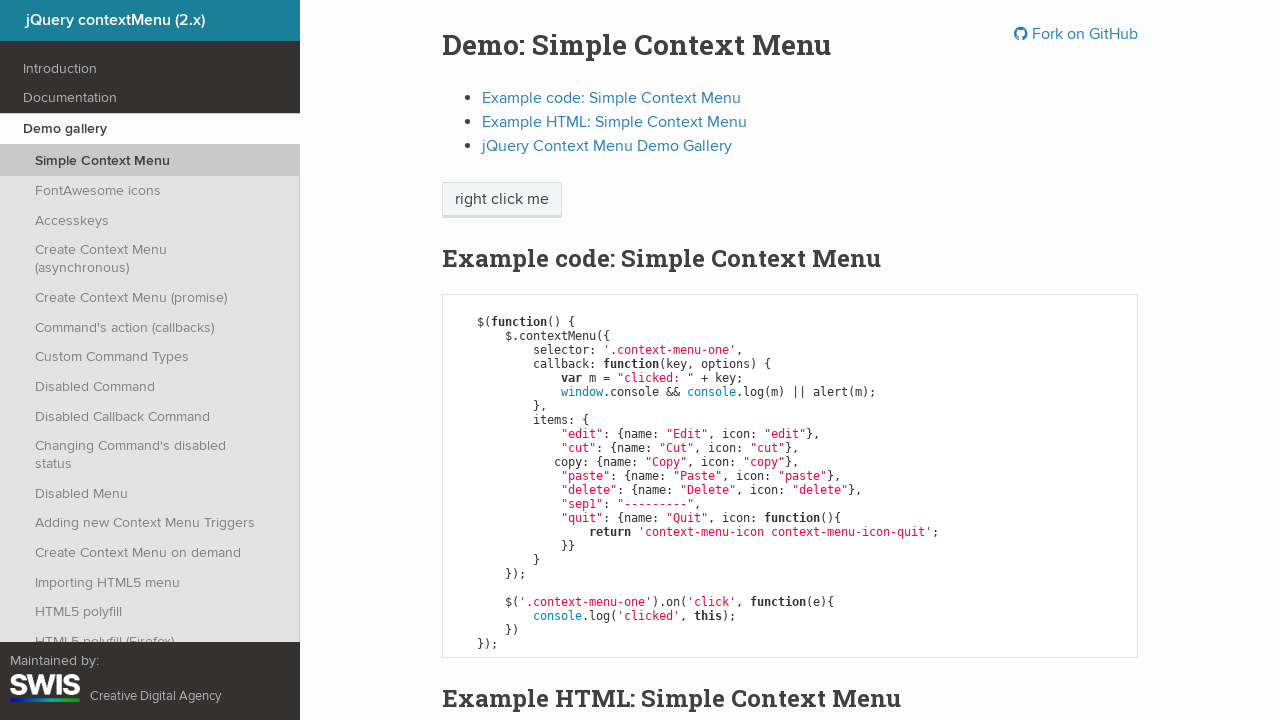

Located element with class 'context-menu-one' for right-click testing
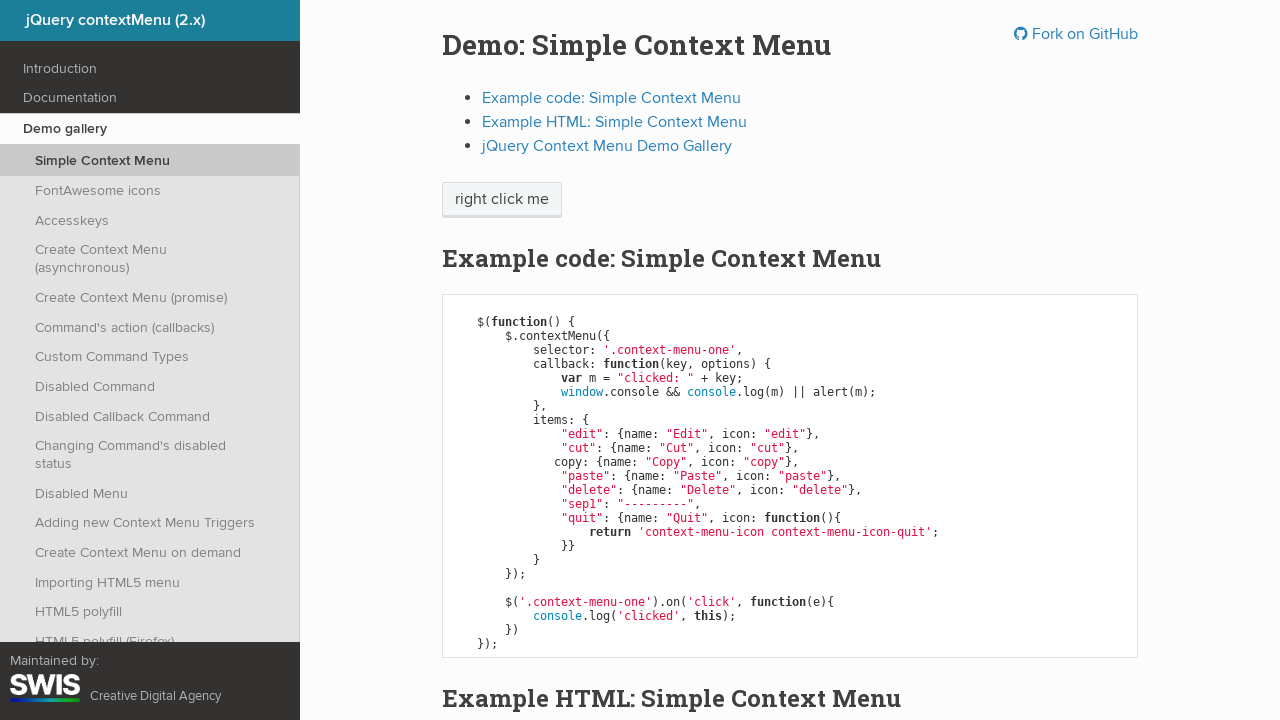

Performed right-click action on the target element at (502, 200) on .context-menu-one
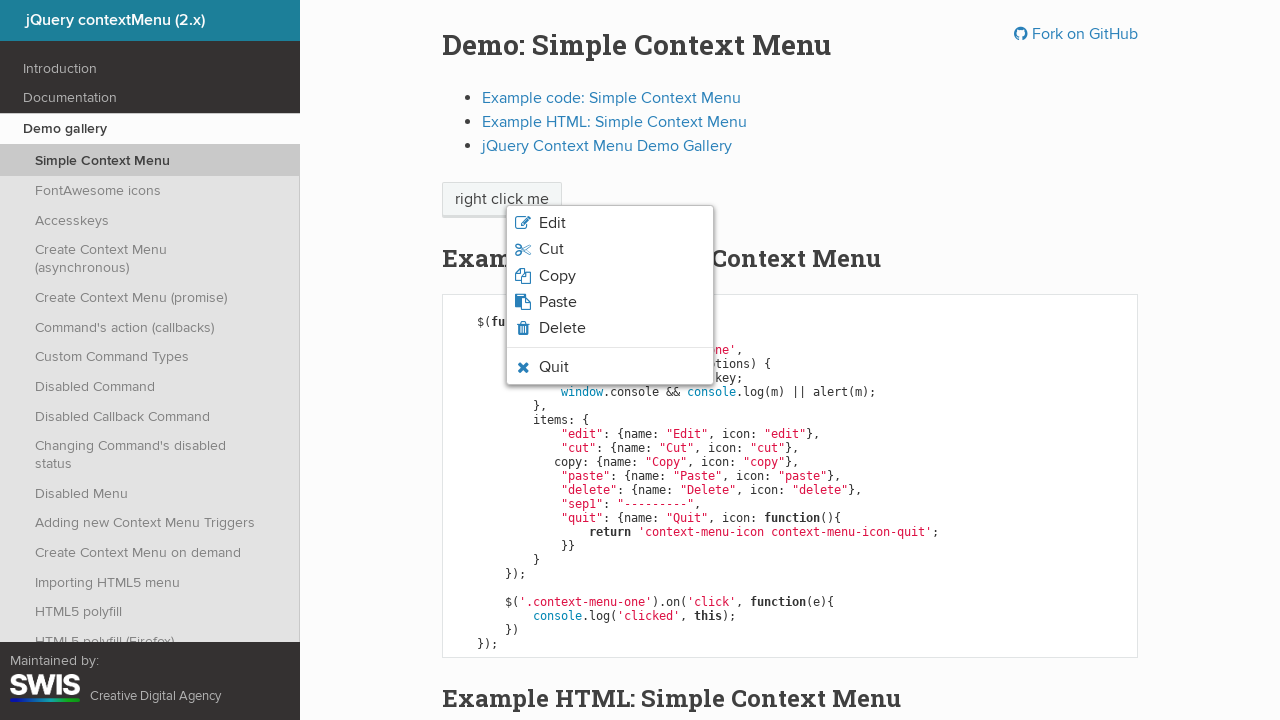

Waited for context menu to appear
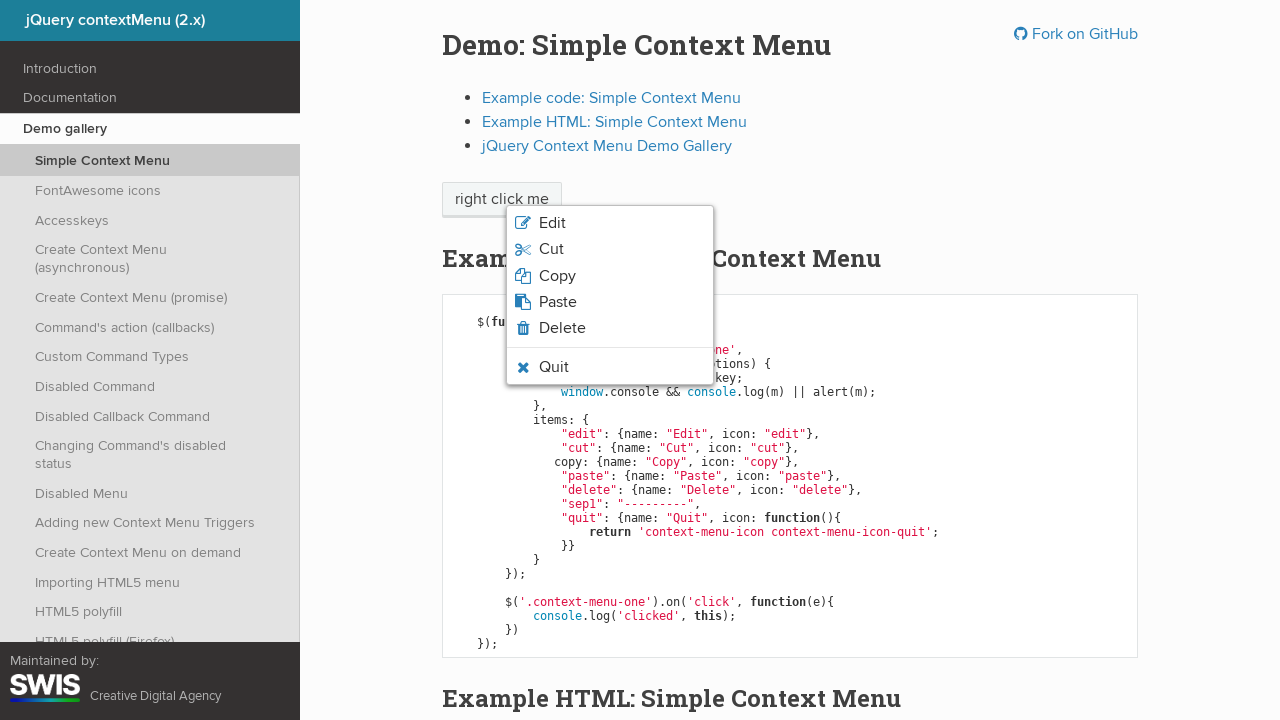

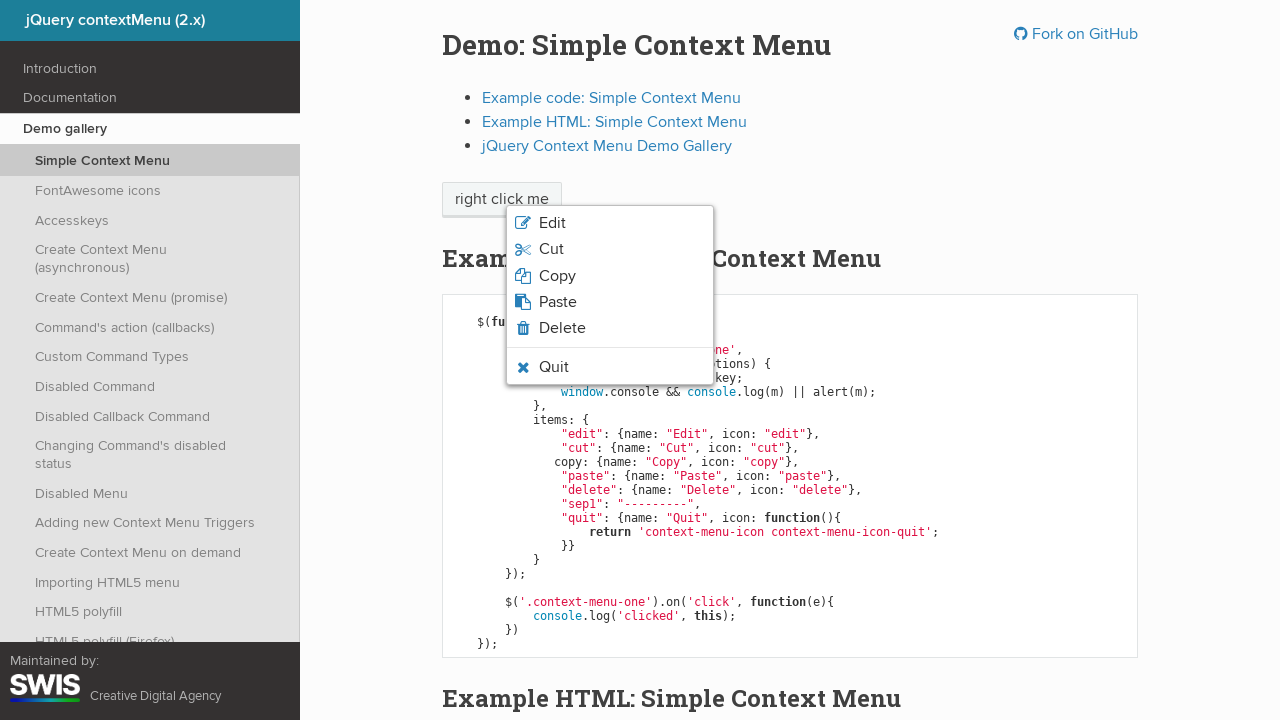